Tests the BSEE Well APD search functionality by entering an API number into the search form and clicking submit to perform a query

Starting URL: https://www.data.bsee.gov/Well/APD/Default.aspx

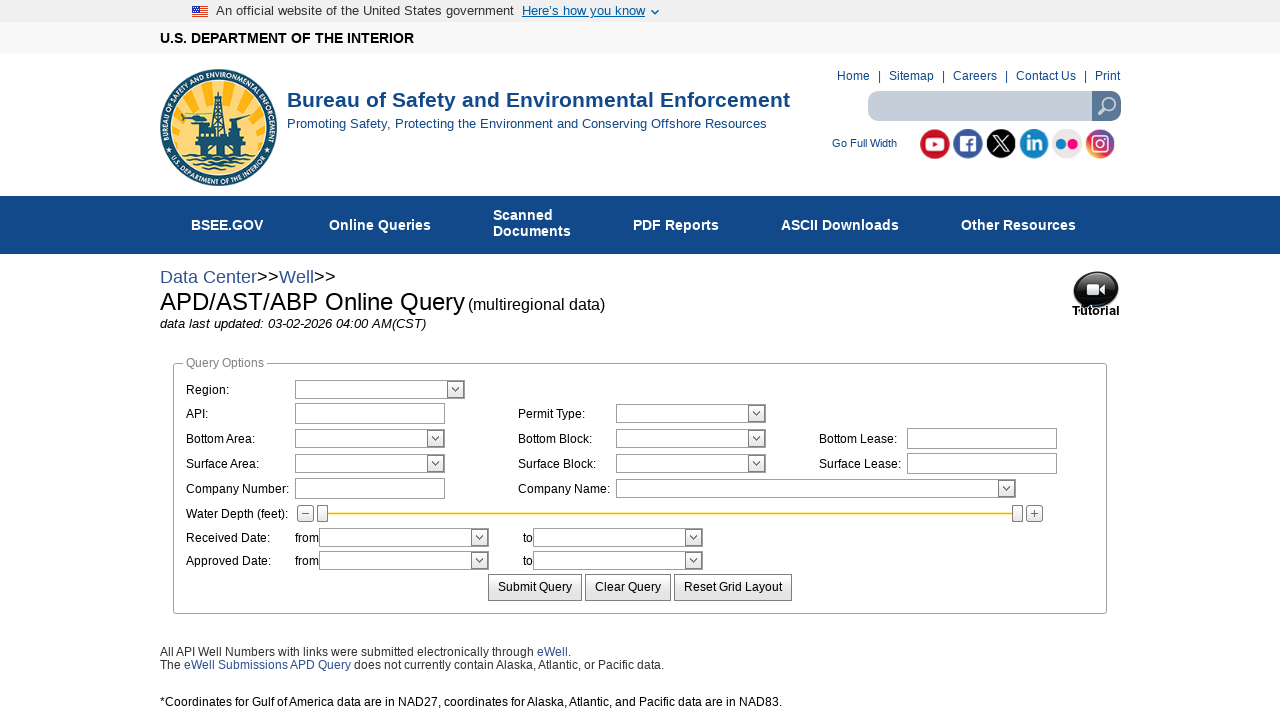

Filled API search field with test API number '608174149400' on input[name='ASPxFormLayout1$ASPxTextBoxAPI']
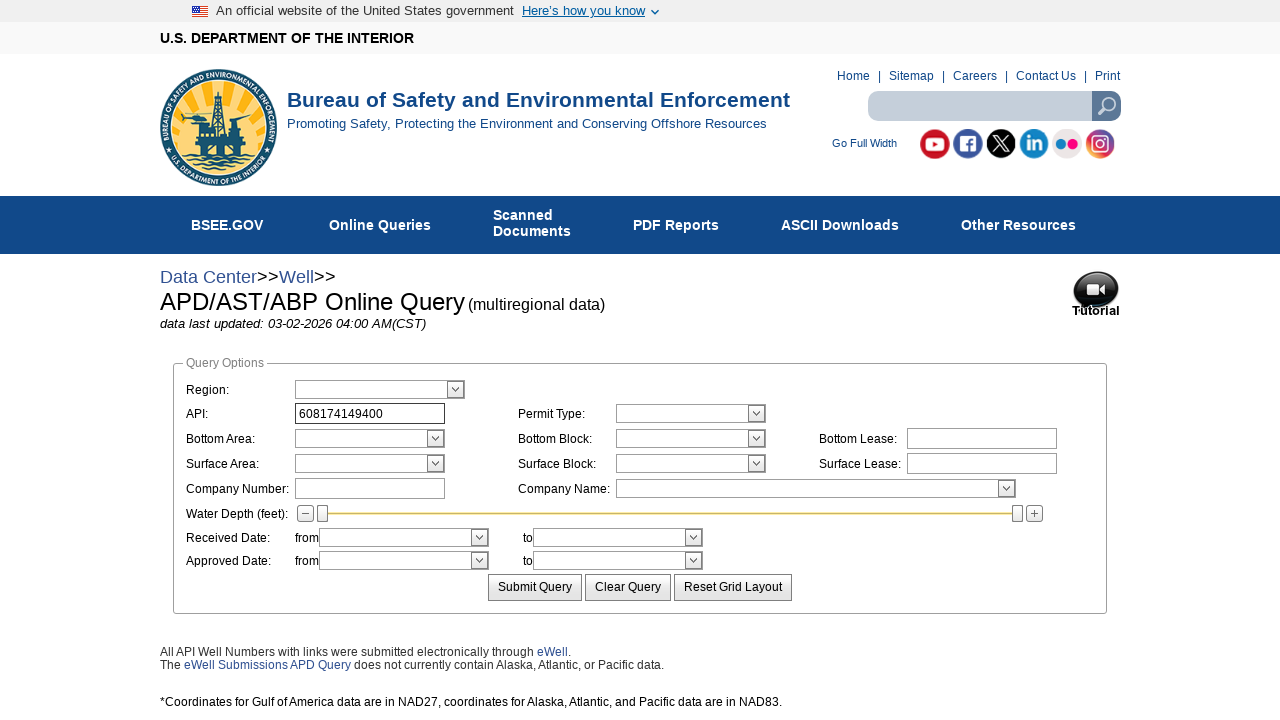

Clicked submit button to search for API number at (535, 588) on #ASPxFormLayout1_ASPxButtonSubmitQ_CD
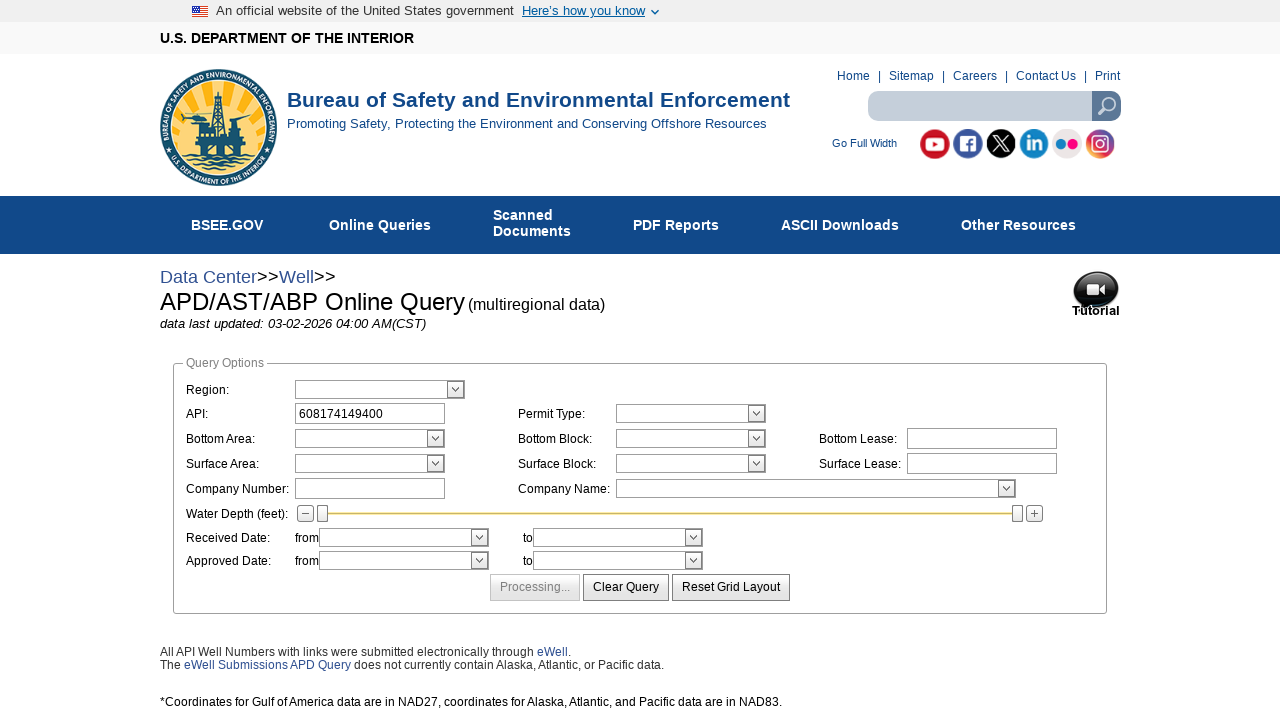

Waited for search results to load (networkidle)
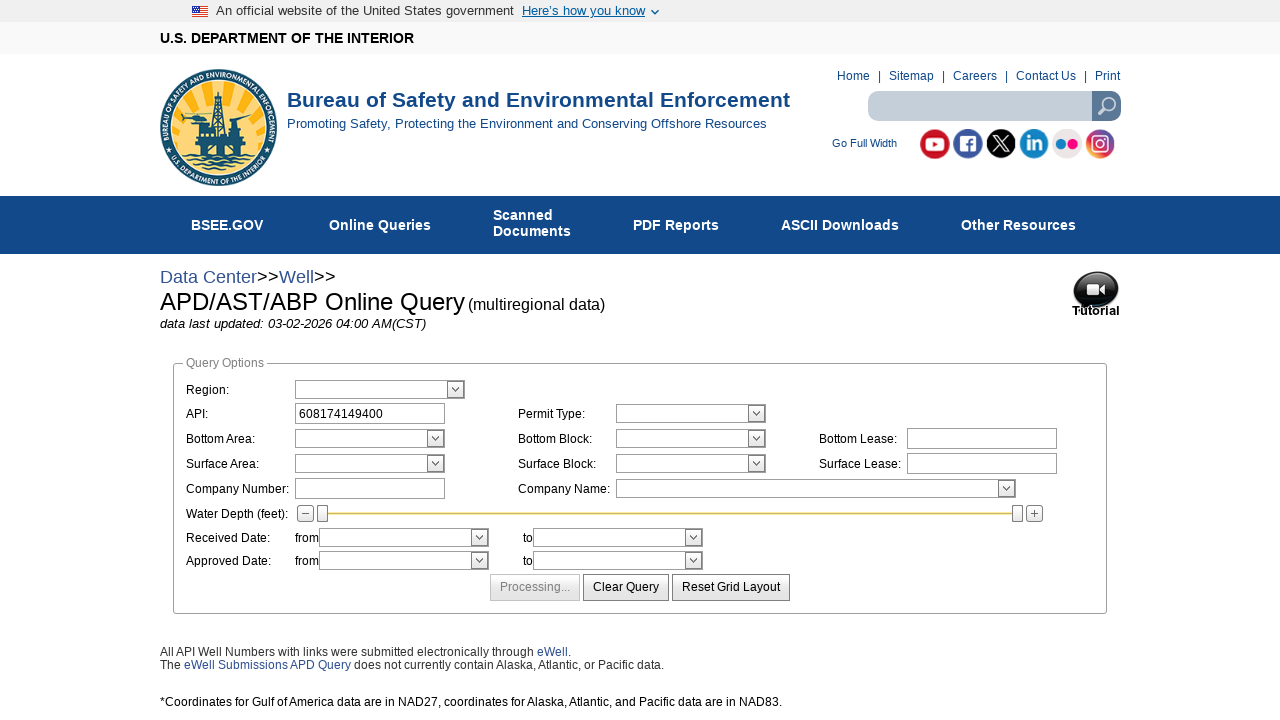

Clicked CSV export button to export search results at (1004, 360) on xpath=//span[normalize-space()='CSV']
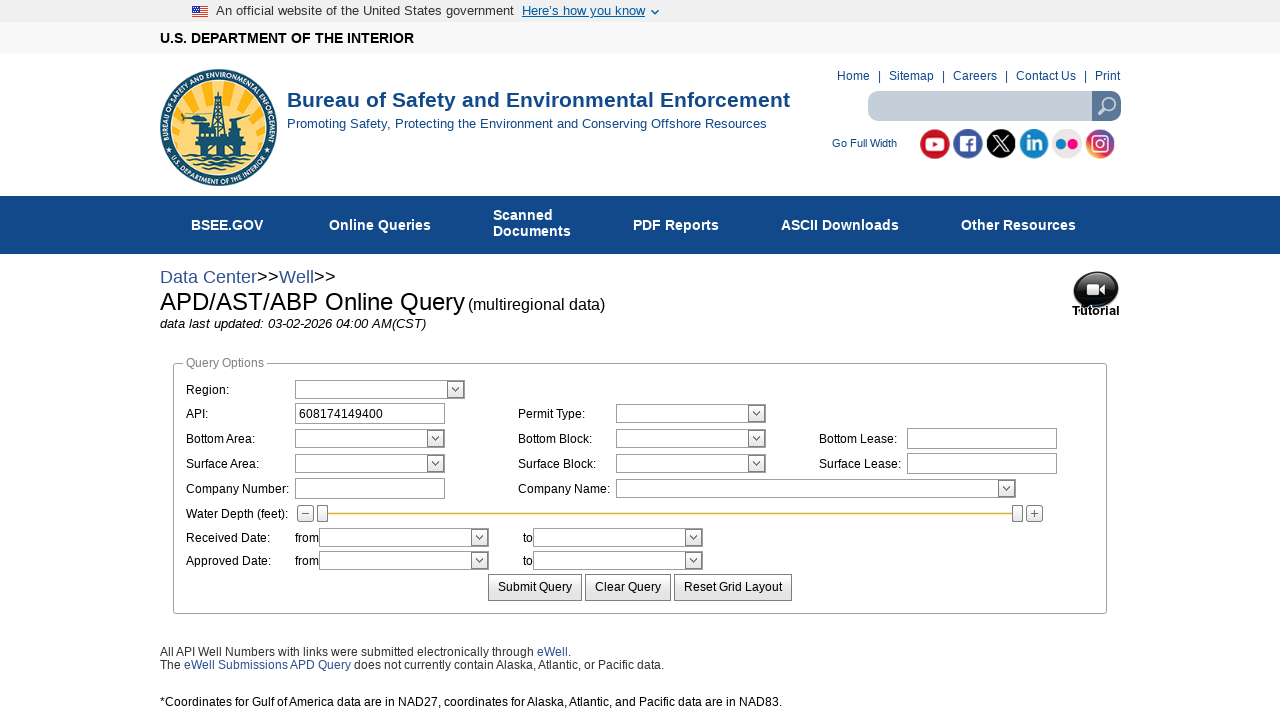

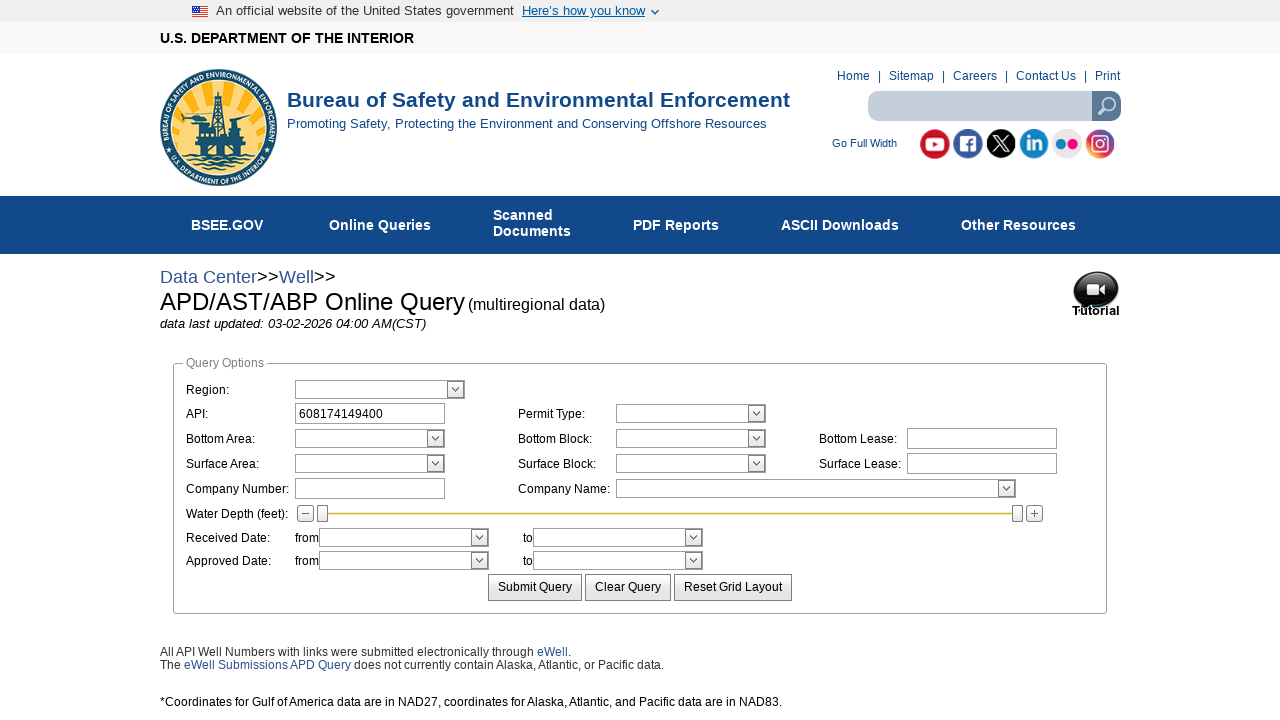